Tests nested frames navigation by clicking on the Nested Frames link, switching to the top frame, then the middle frame, and verifying the content element is present.

Starting URL: https://the-internet.herokuapp.com/

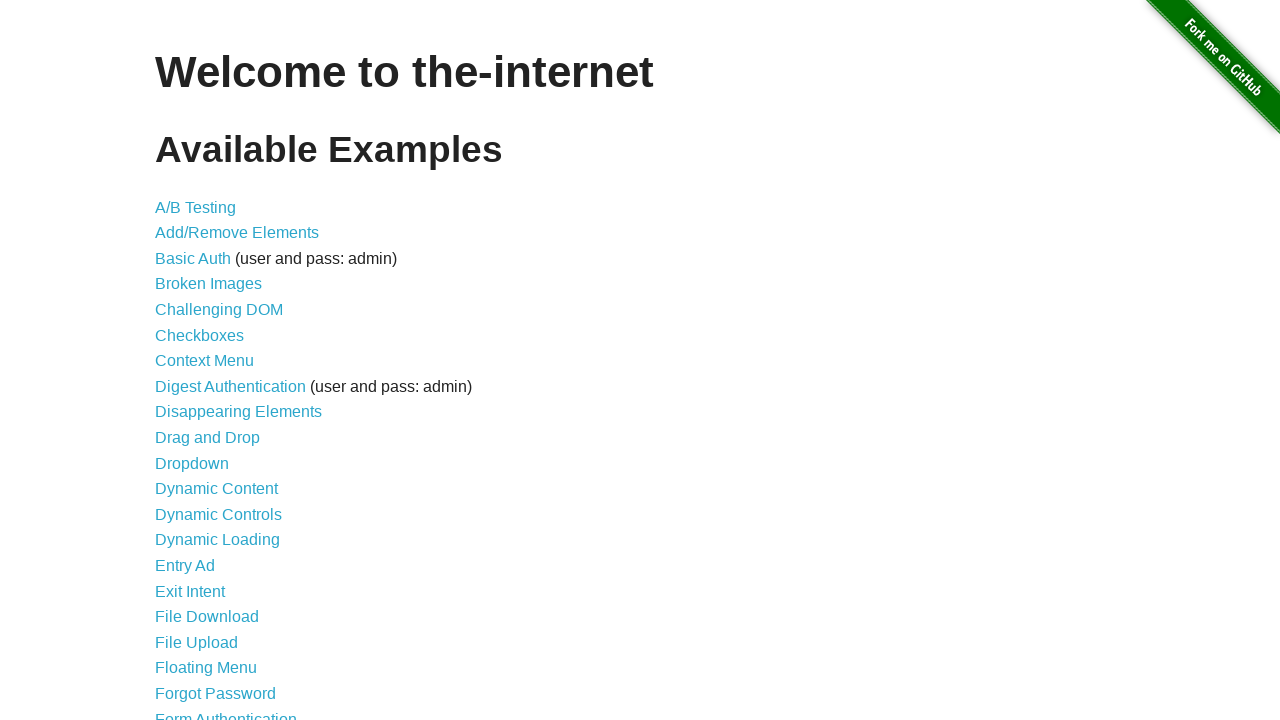

Clicked on Nested Frames link at (210, 395) on xpath=//a[text()='Nested Frames']
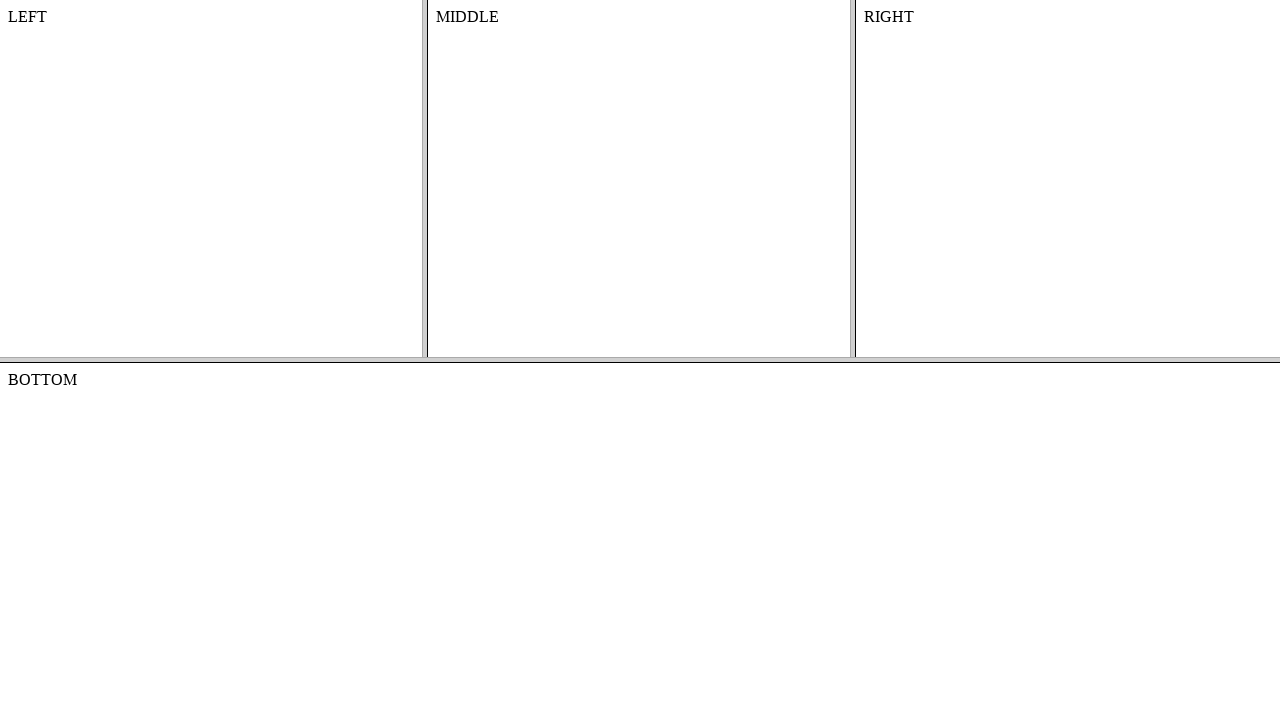

Waited for frame-top frameset to load
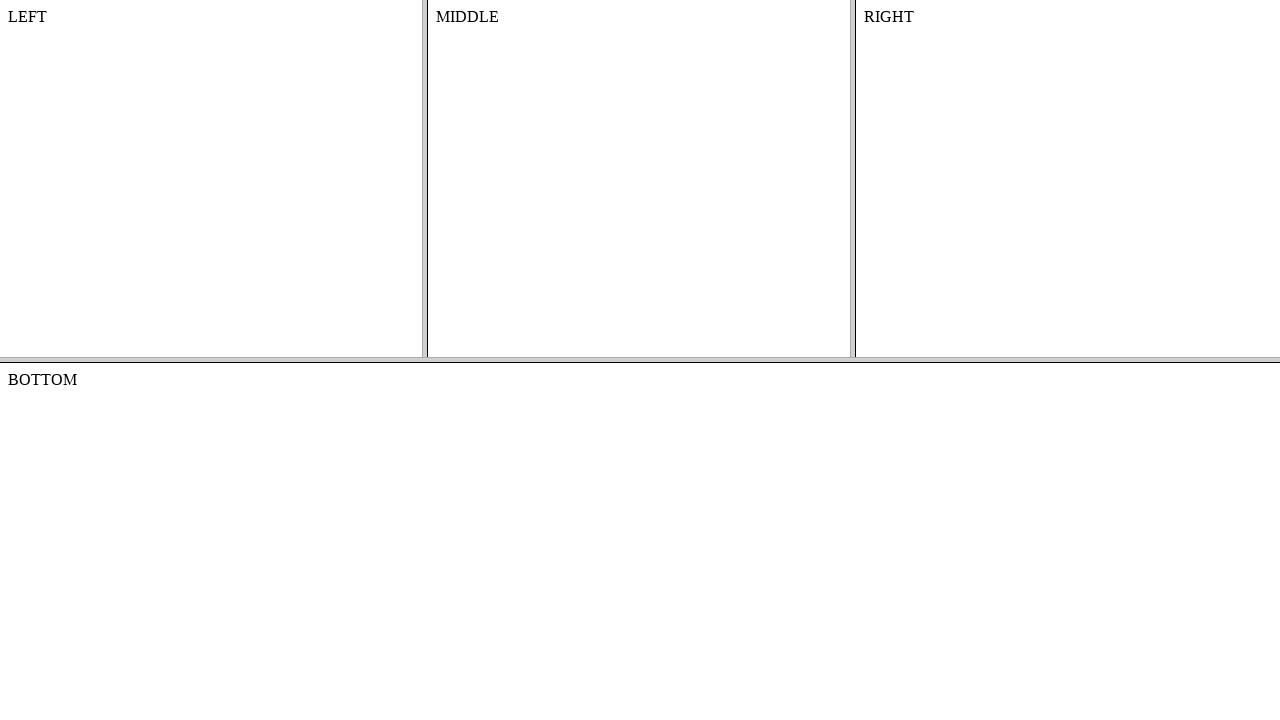

Switched to top frame
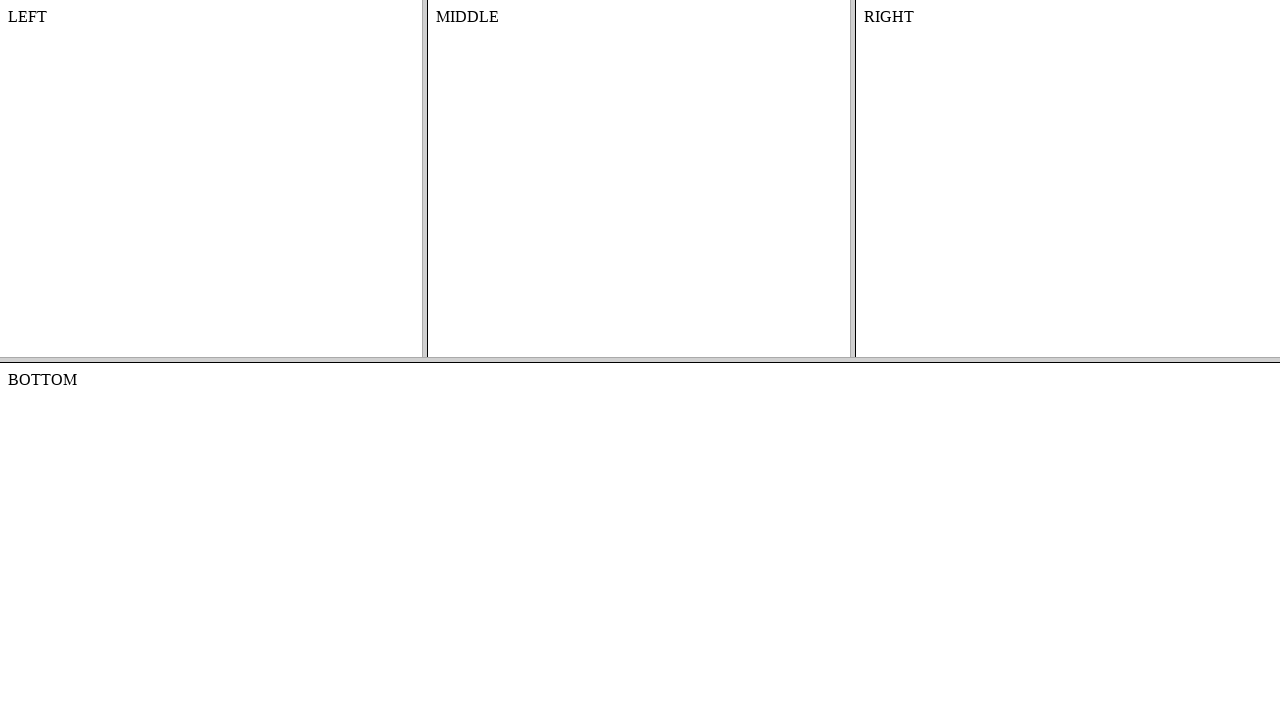

Switched to middle frame within top frame
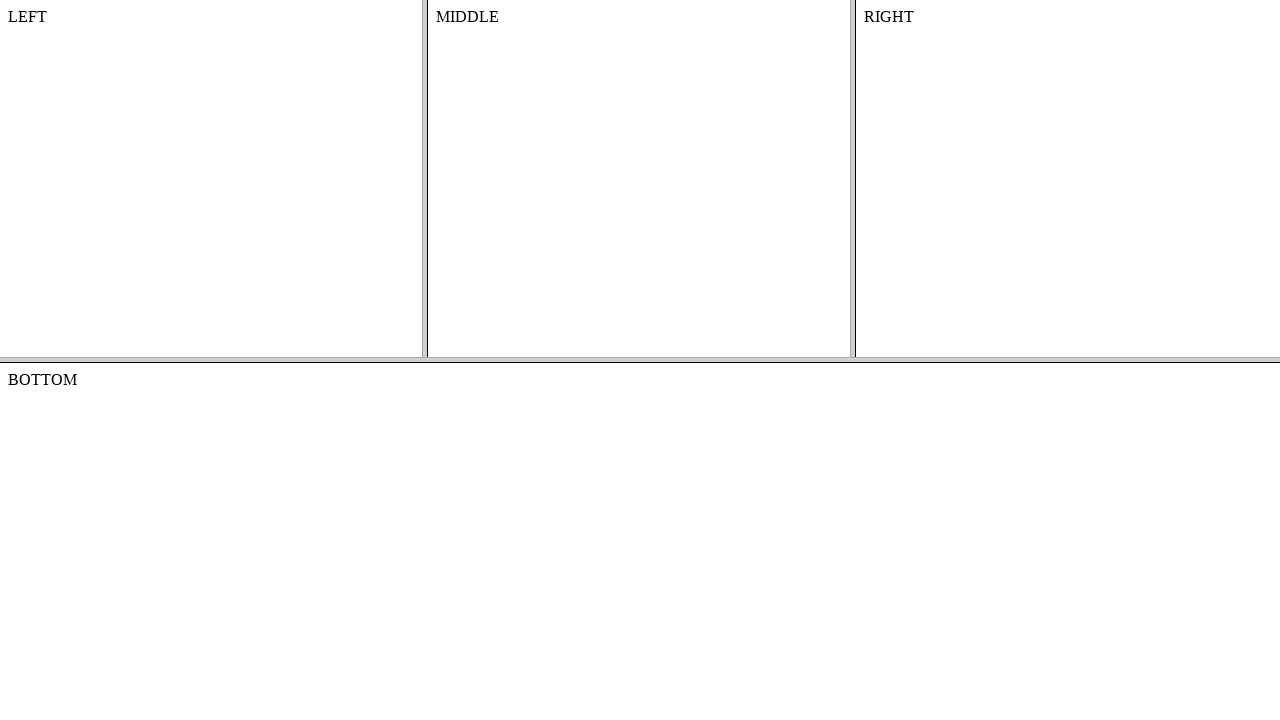

Verified content element is present in middle frame
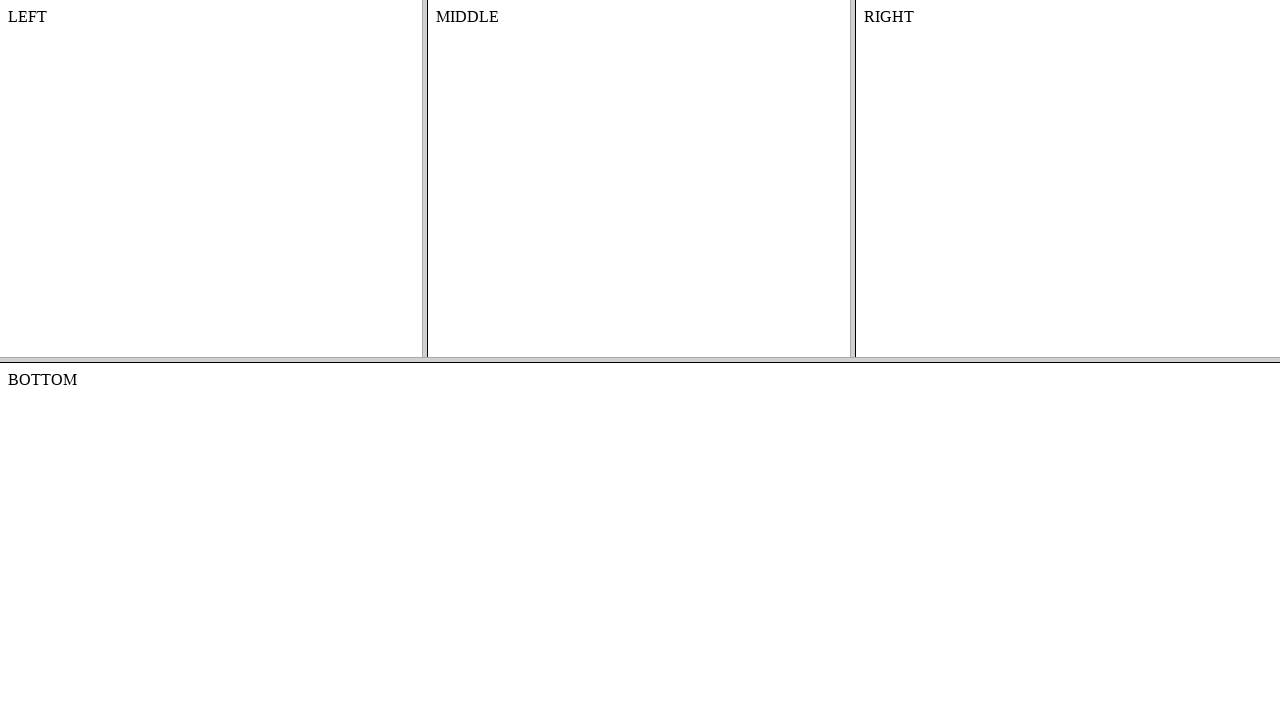

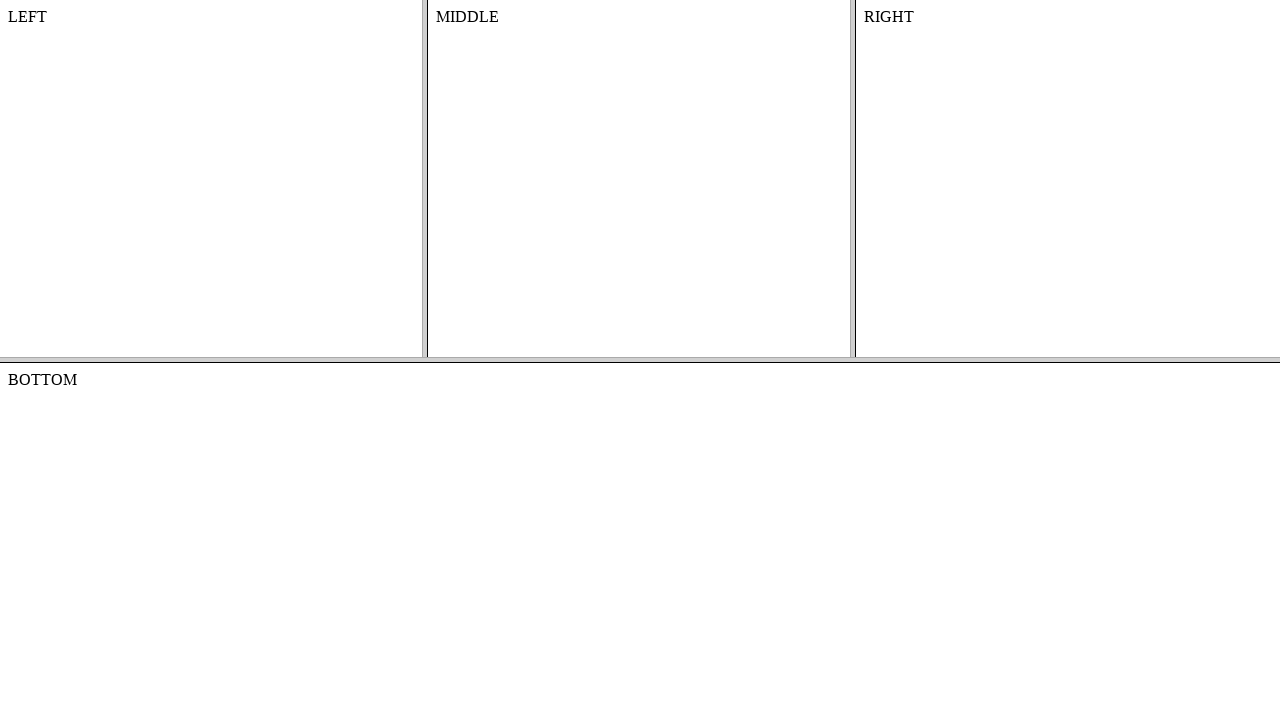